Tests navigation to the Cursos section by clicking the Cursos link in the header and verifying the page title changes correctly.

Starting URL: https://www.freerangetesters.com

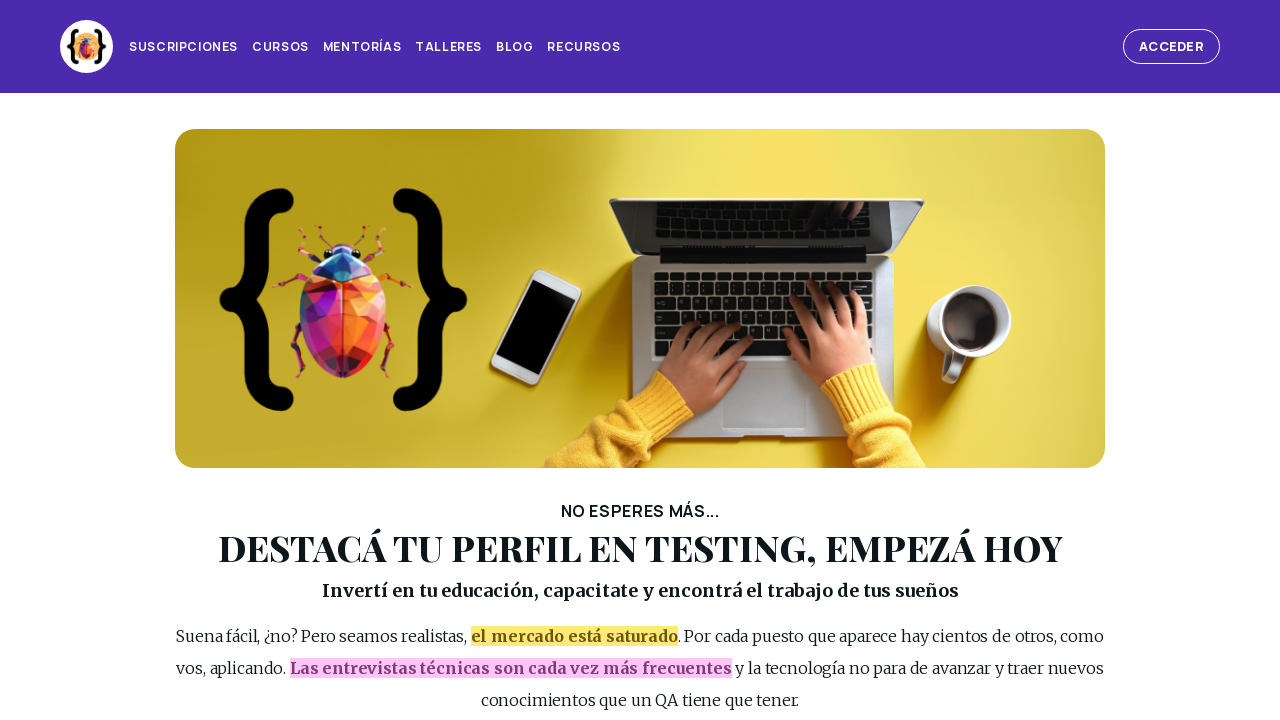

Main page loaded - DOM content ready
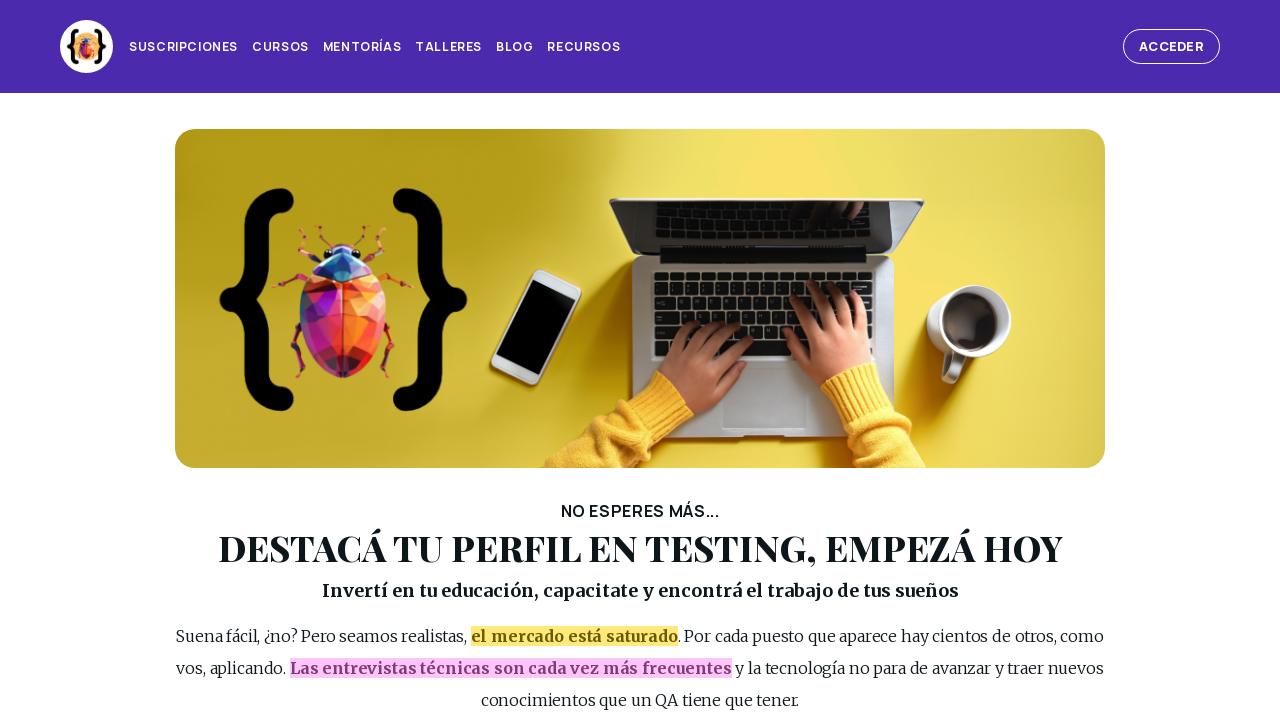

Clicked 'Cursos' link in the header at (280, 47) on #page_header >> internal:role=link[name="Cursos"s]
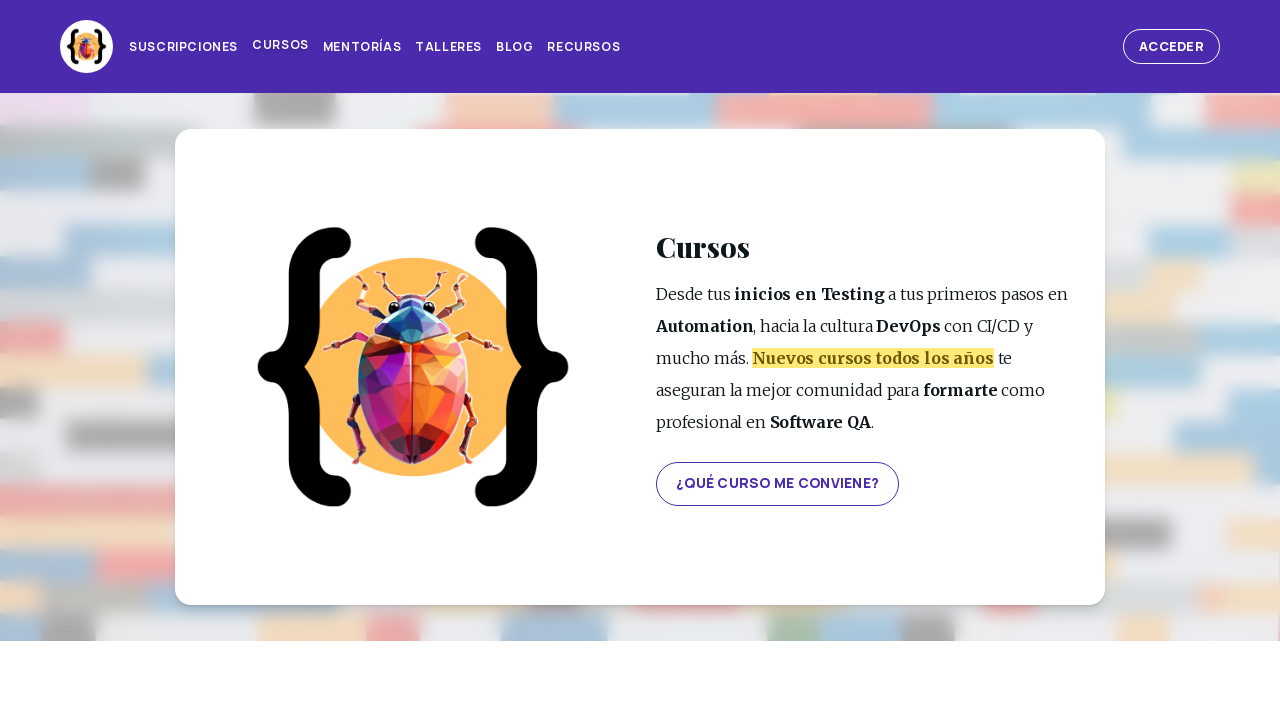

Successfully navigated to Cursos section - URL changed to **/cursos
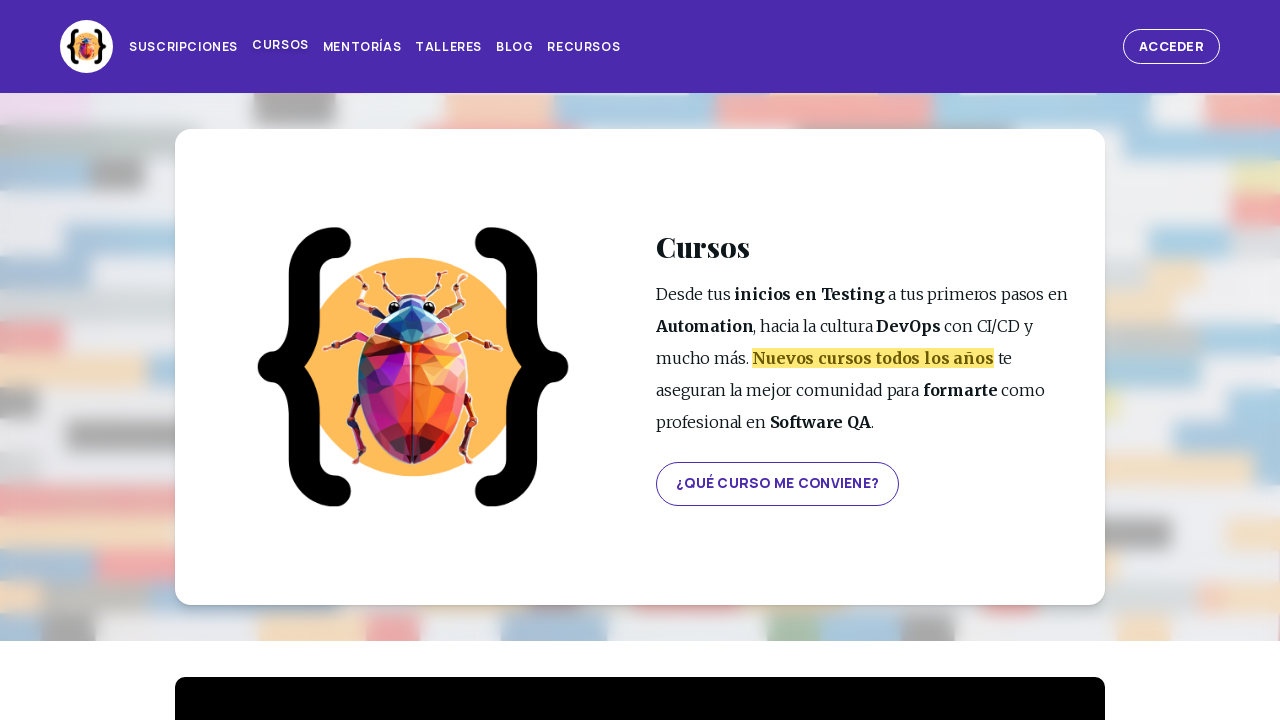

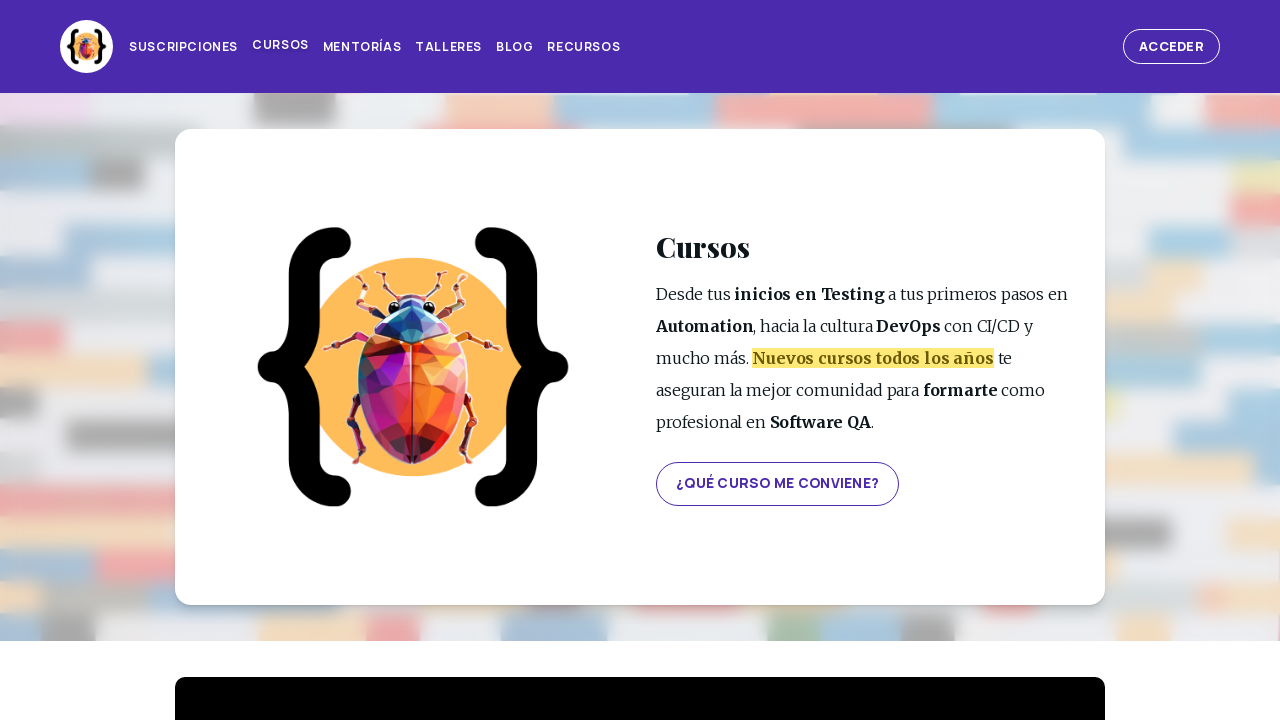